Opens the AJIO e-commerce website and verifies the page loads successfully

Starting URL: https://www.ajio.com/

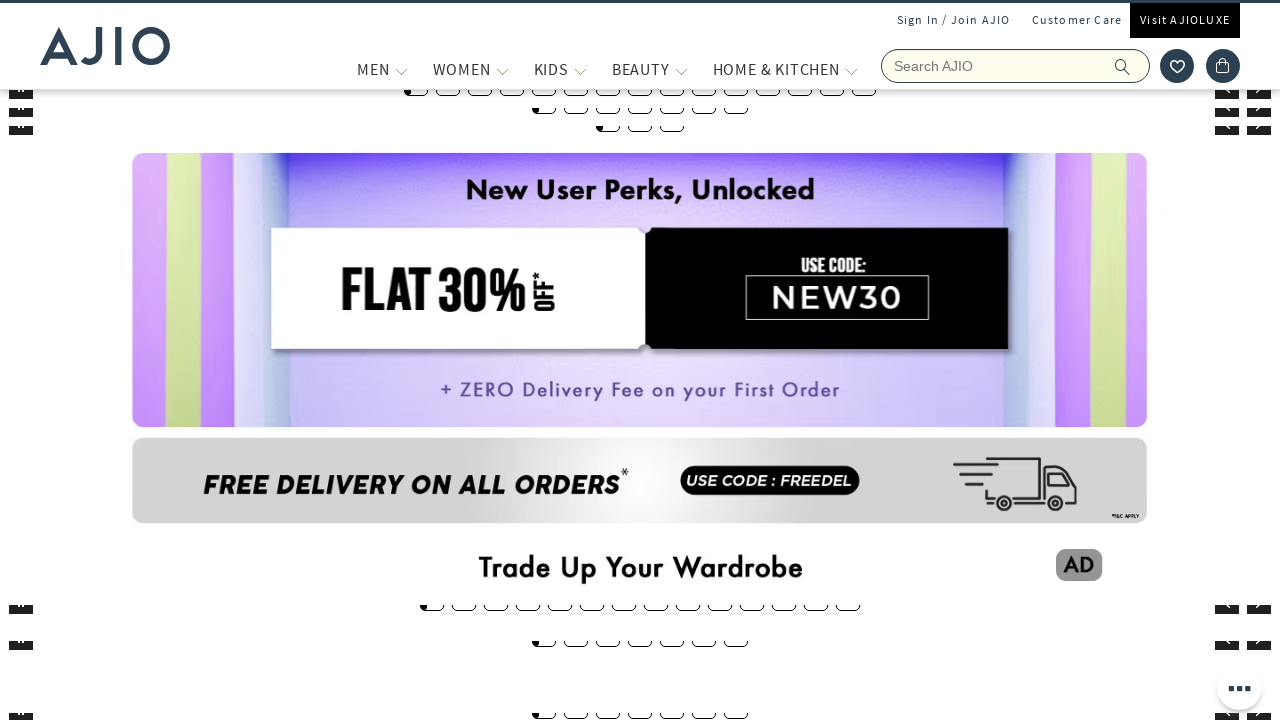

Waited for page DOM to load
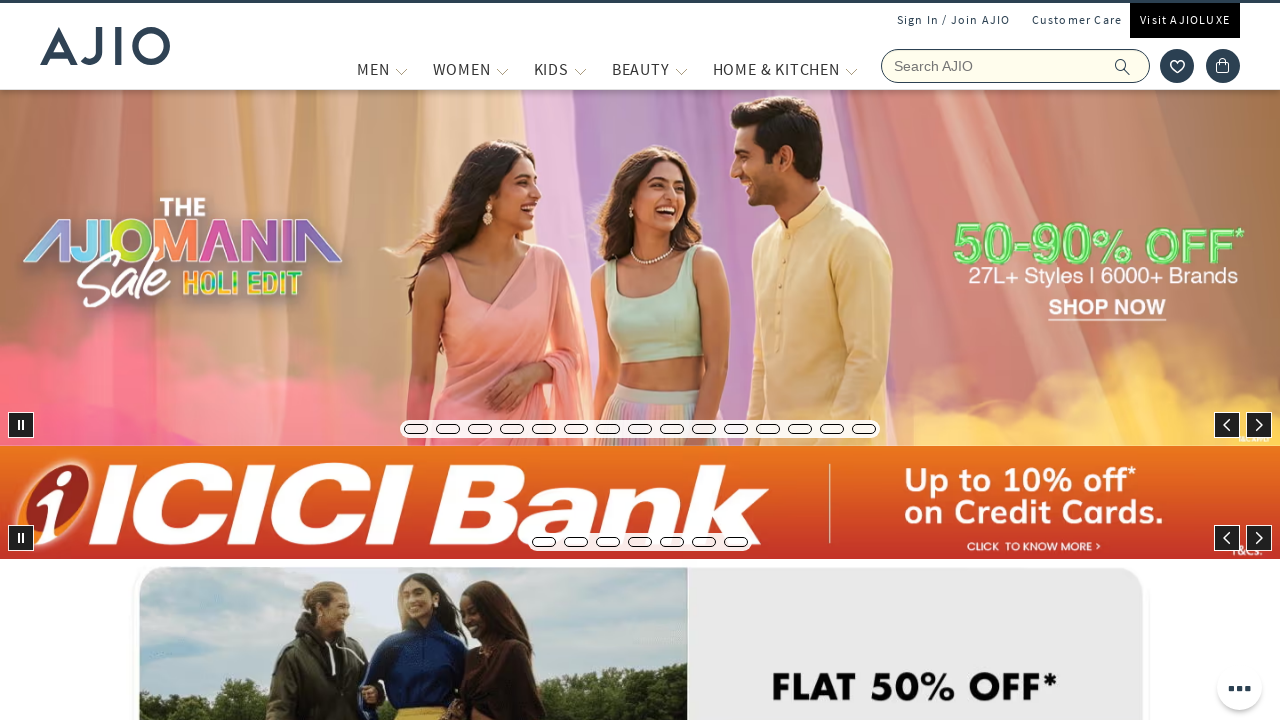

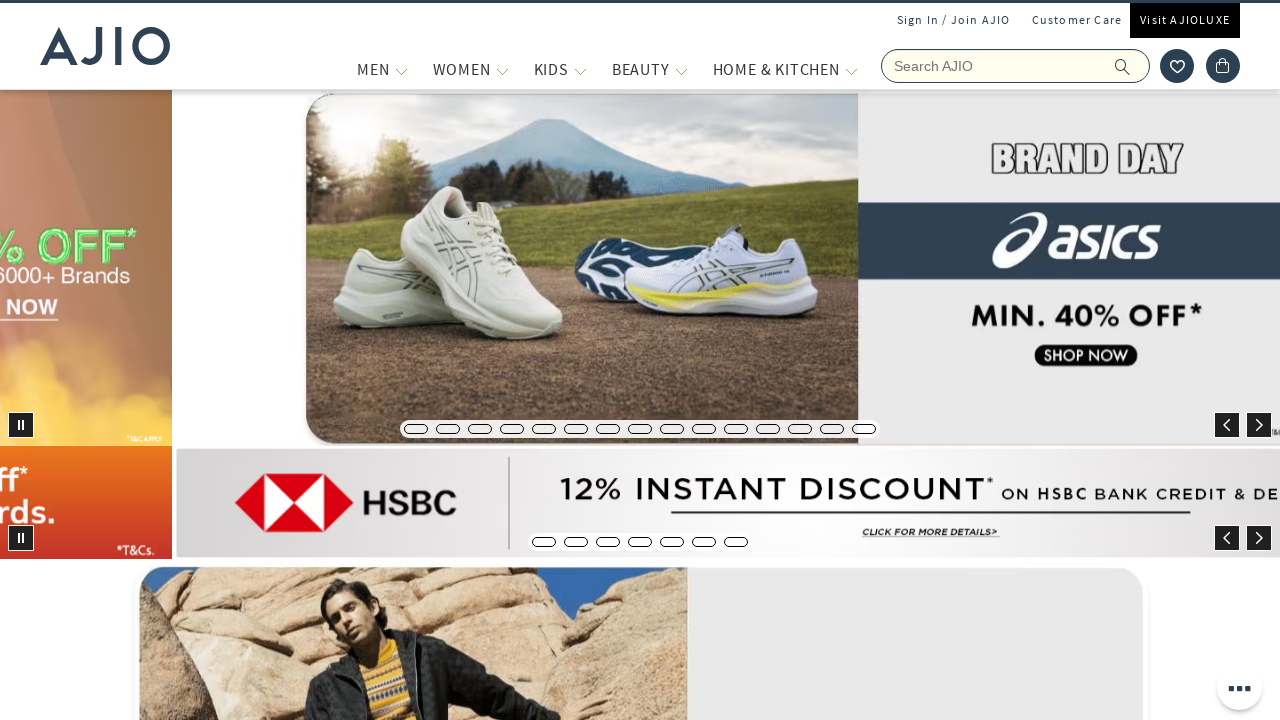